Tests a form submission that triggers an alert dialog, filling in user details and verifying the alert message content

Starting URL: http://automationbykrishna.com/

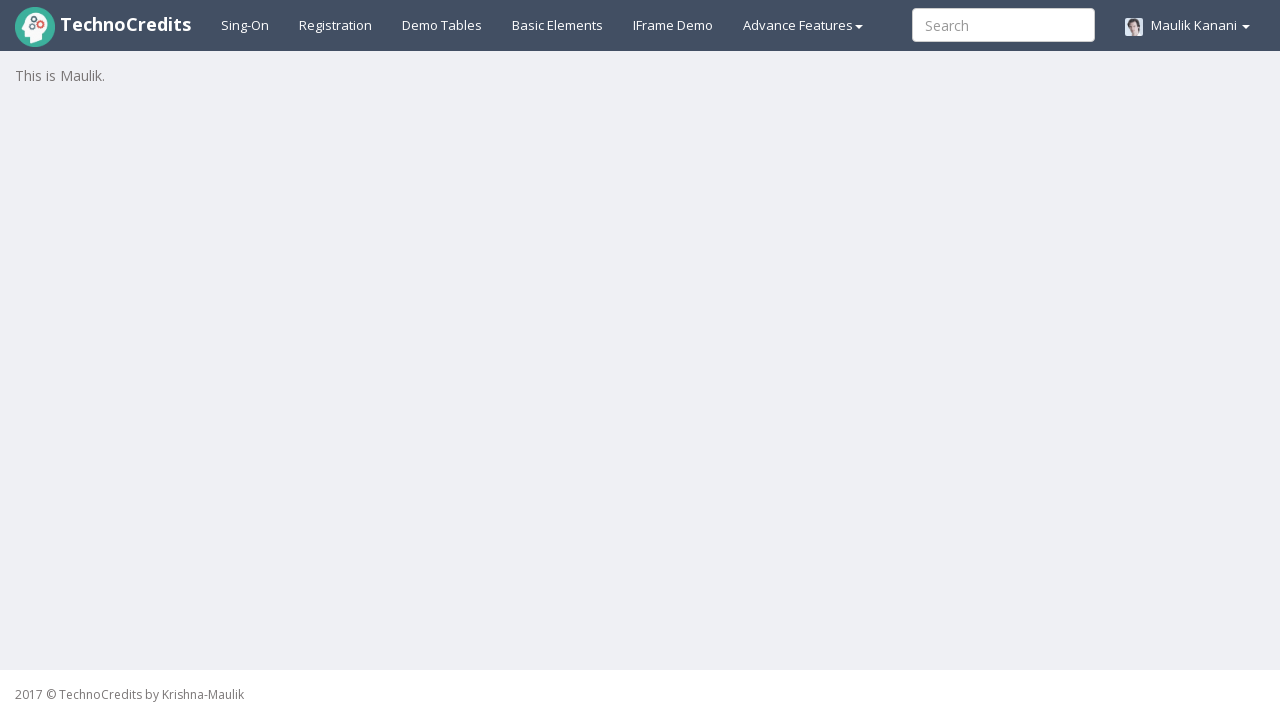

Clicked on basic elements section at (558, 25) on #basicelements
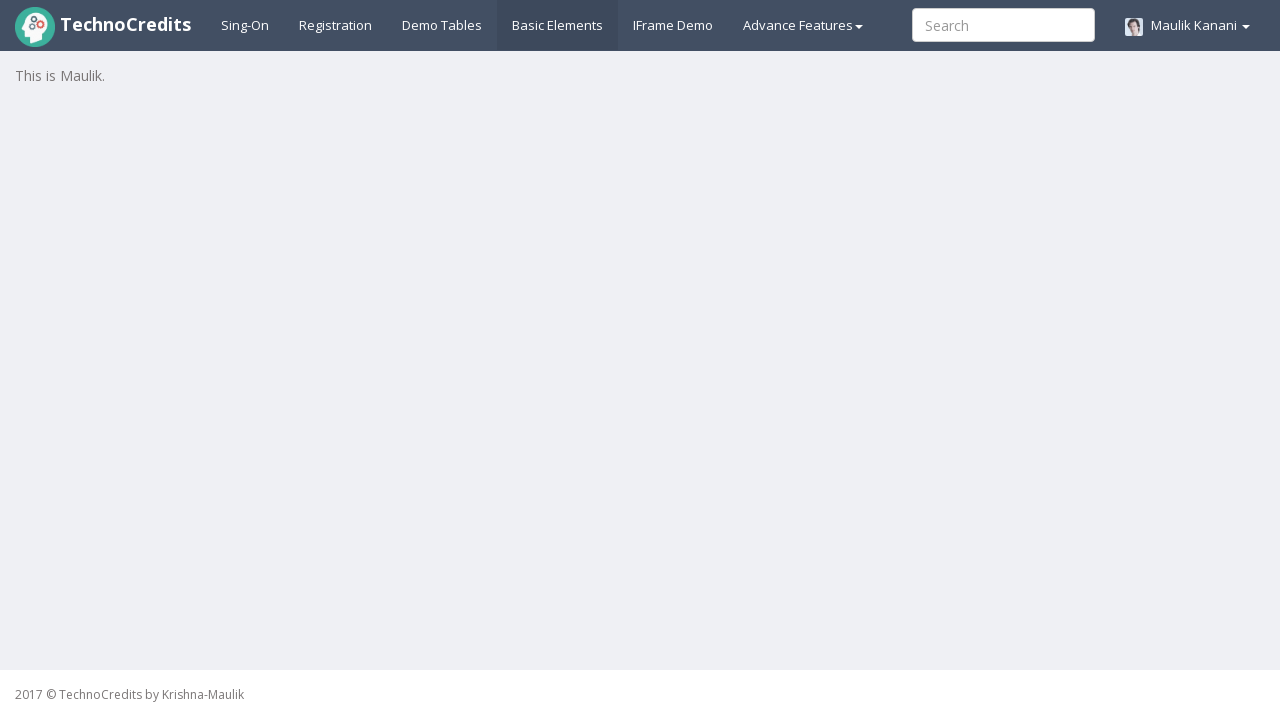

Waited 2 seconds for form to load
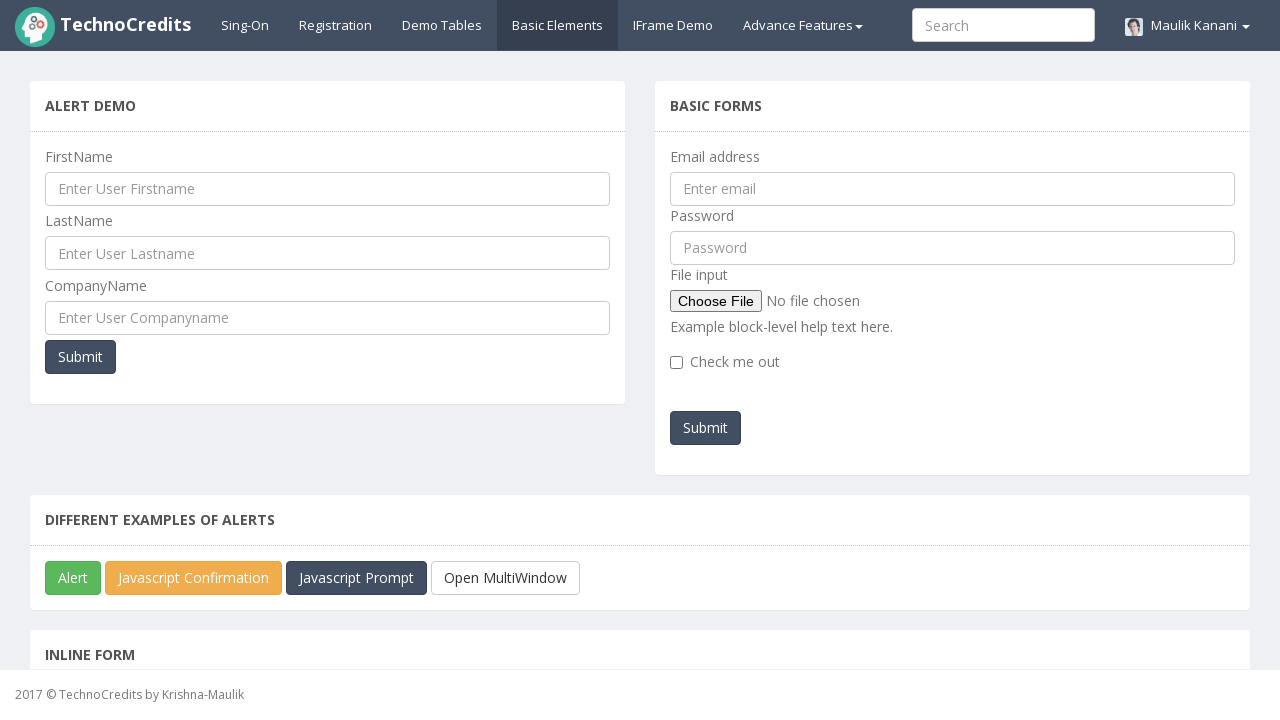

Filled user first name with 'sasmita' on #UserFirstName
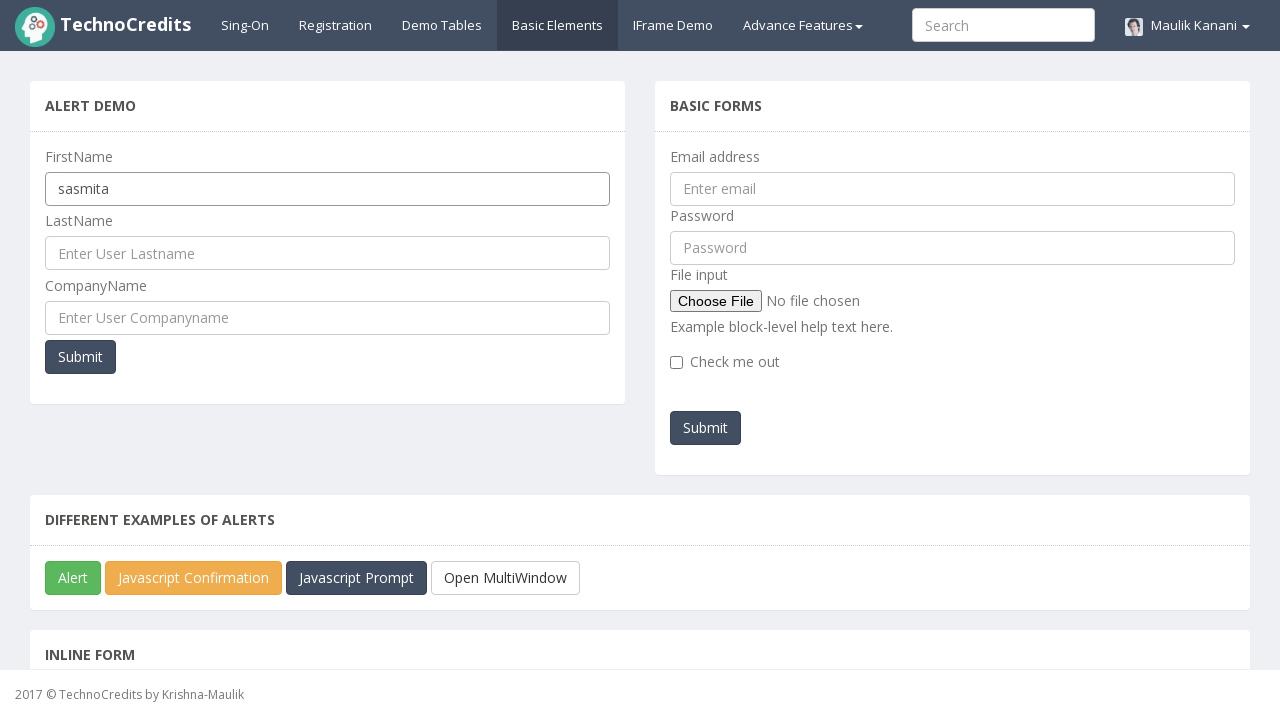

Filled user last name with 'sahu' on #UserLastName
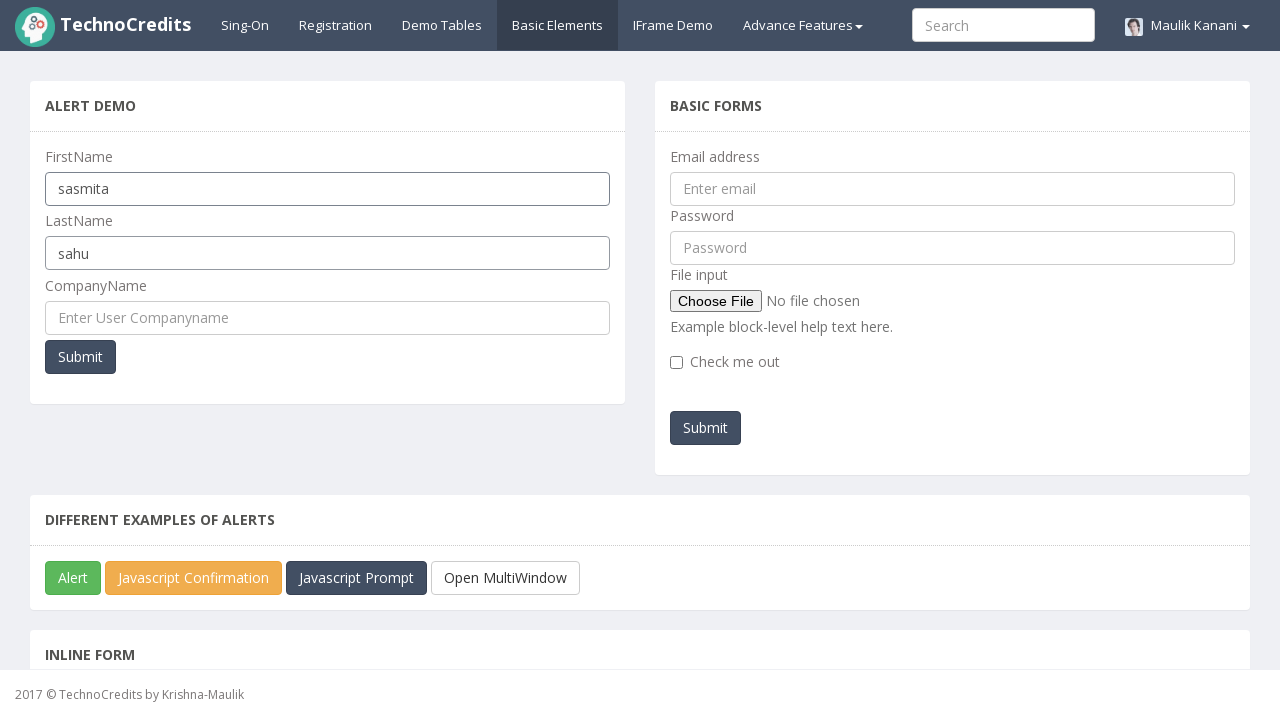

Filled user company name with 'Novac technologies' on #UserCompanyName
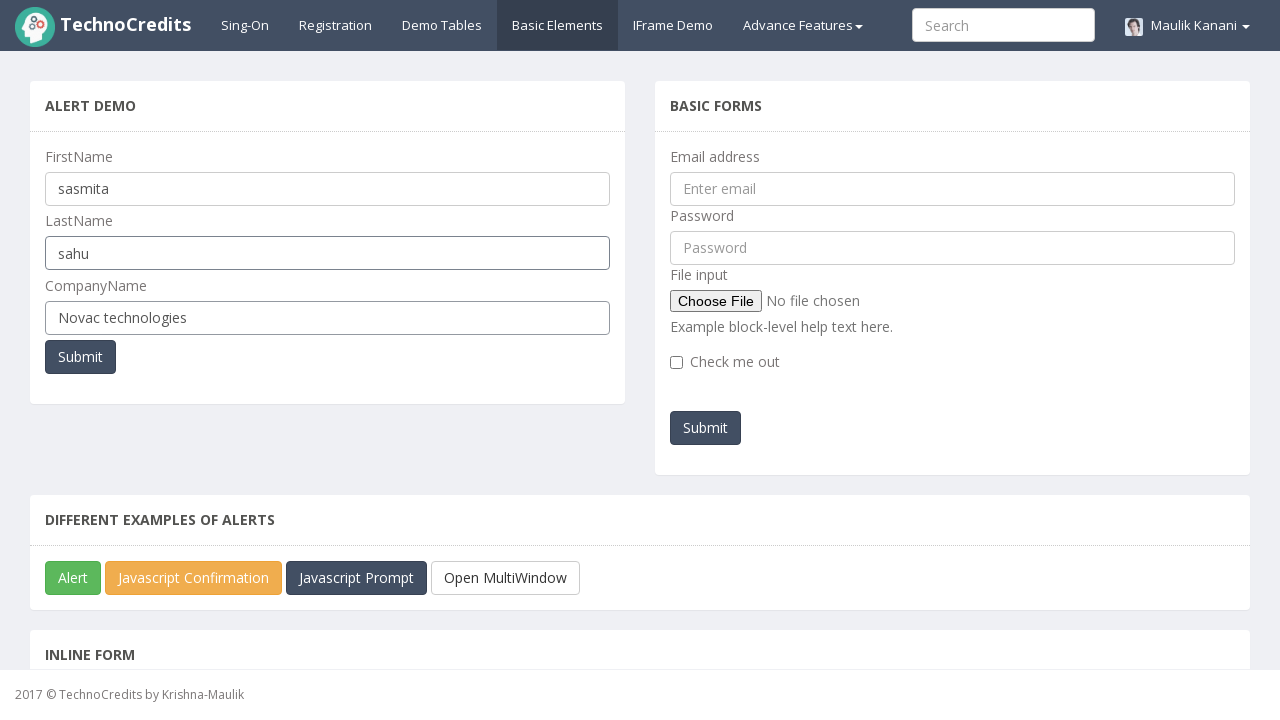

Clicked submit button to trigger alert dialog at (80, 357) on button[type='submit']
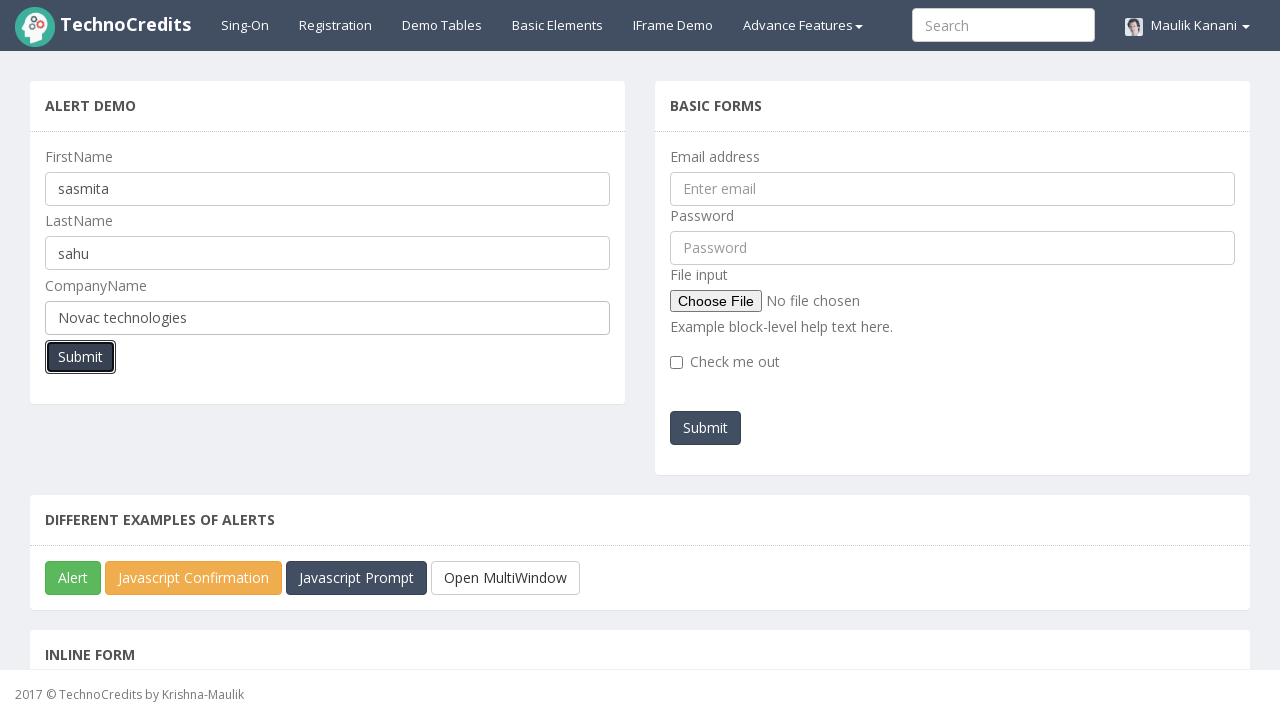

Waited 1 second for alert dialog to be processed
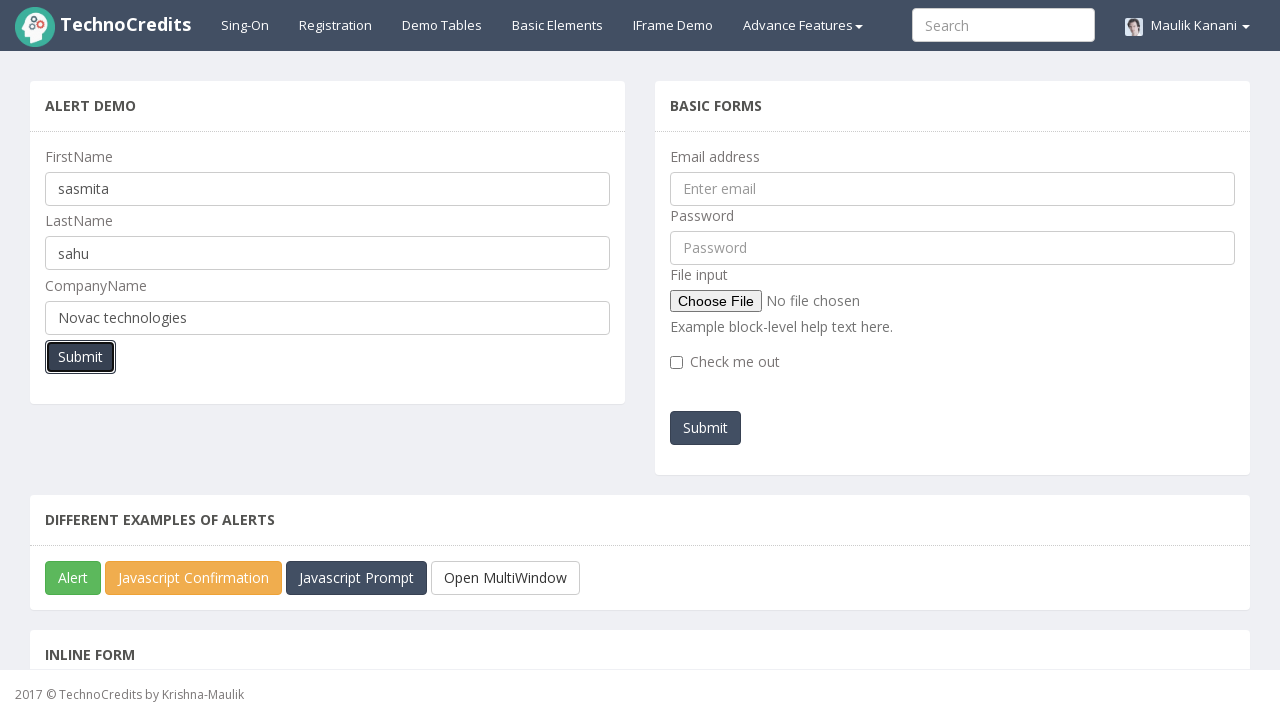

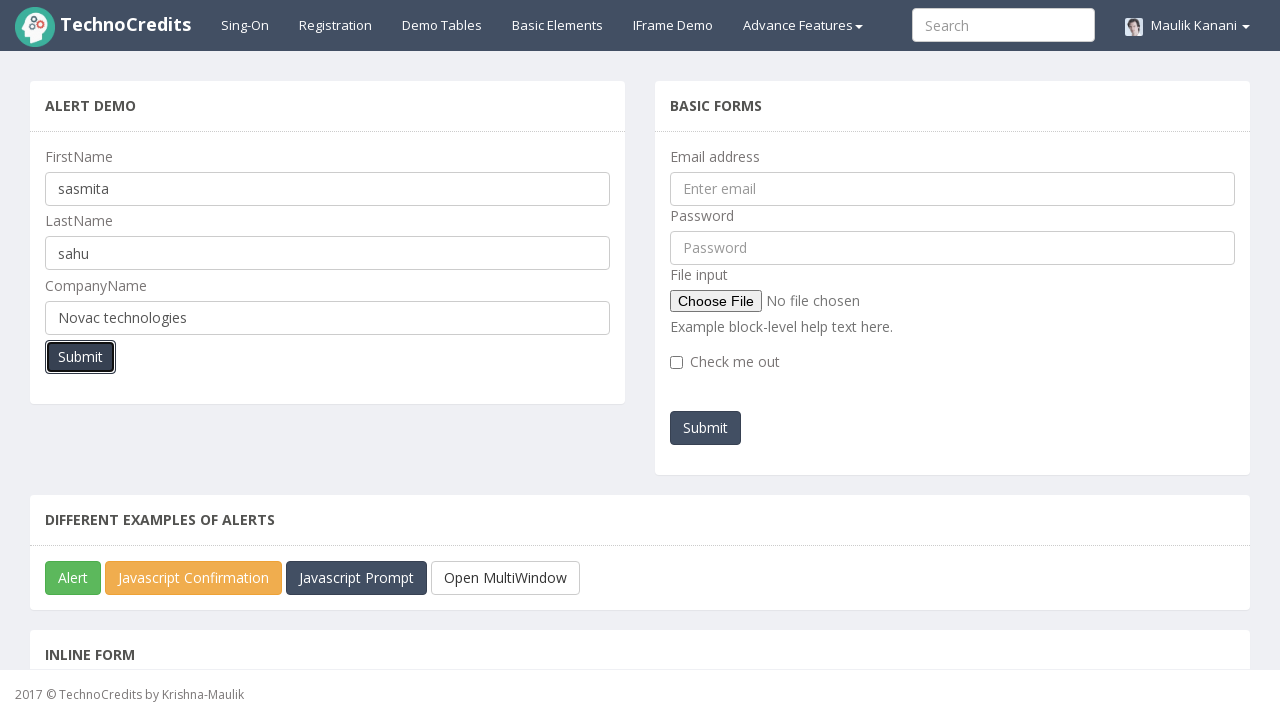